Navigates to a book catalog website, waits for book listings to load, clicks on a book to view its detailed page, and verifies that book details like stock availability, category, and description are displayed.

Starting URL: https://books.toscrape.com/

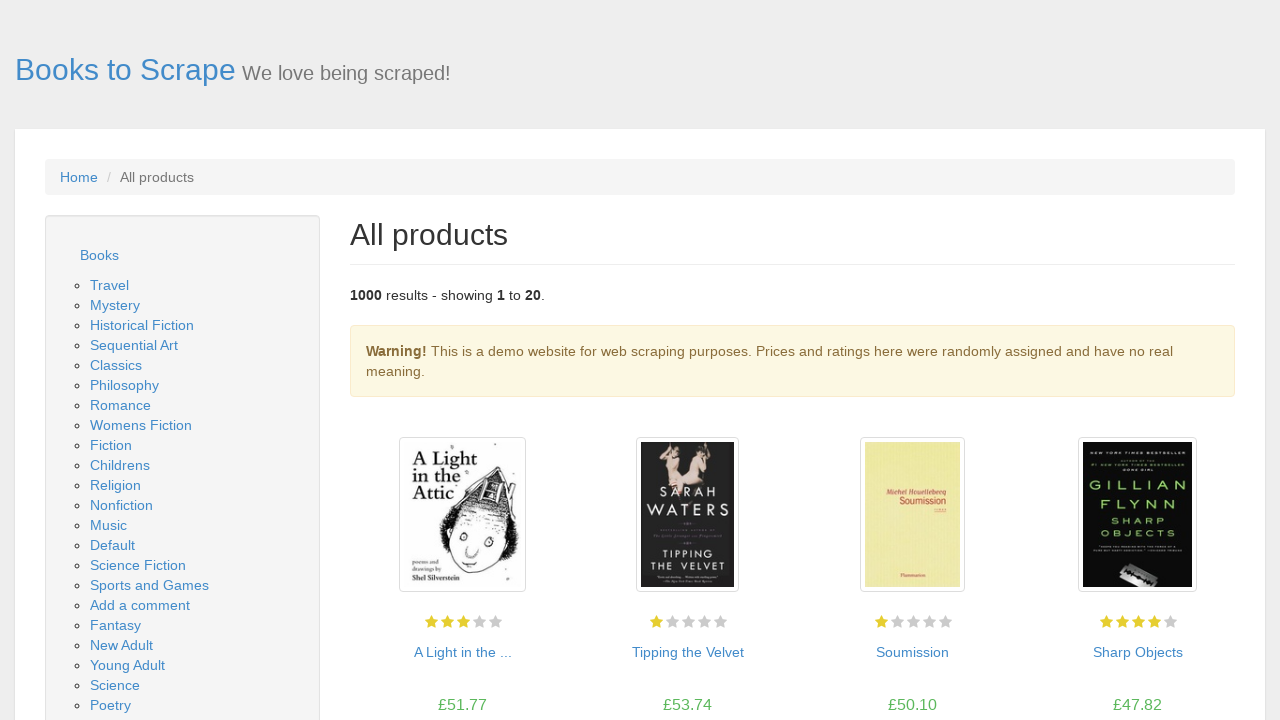

Waited for book listings to load
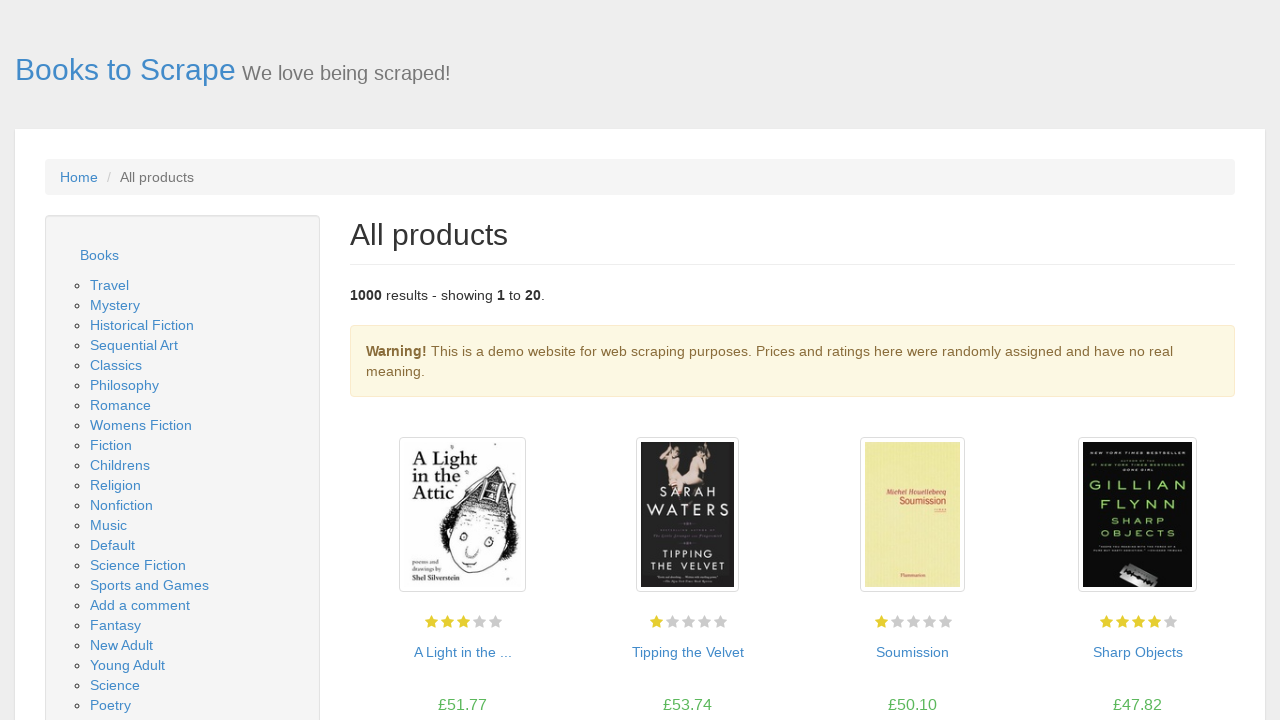

Clicked on first book to view detailed page at (462, 652) on .product_pod h3 > a
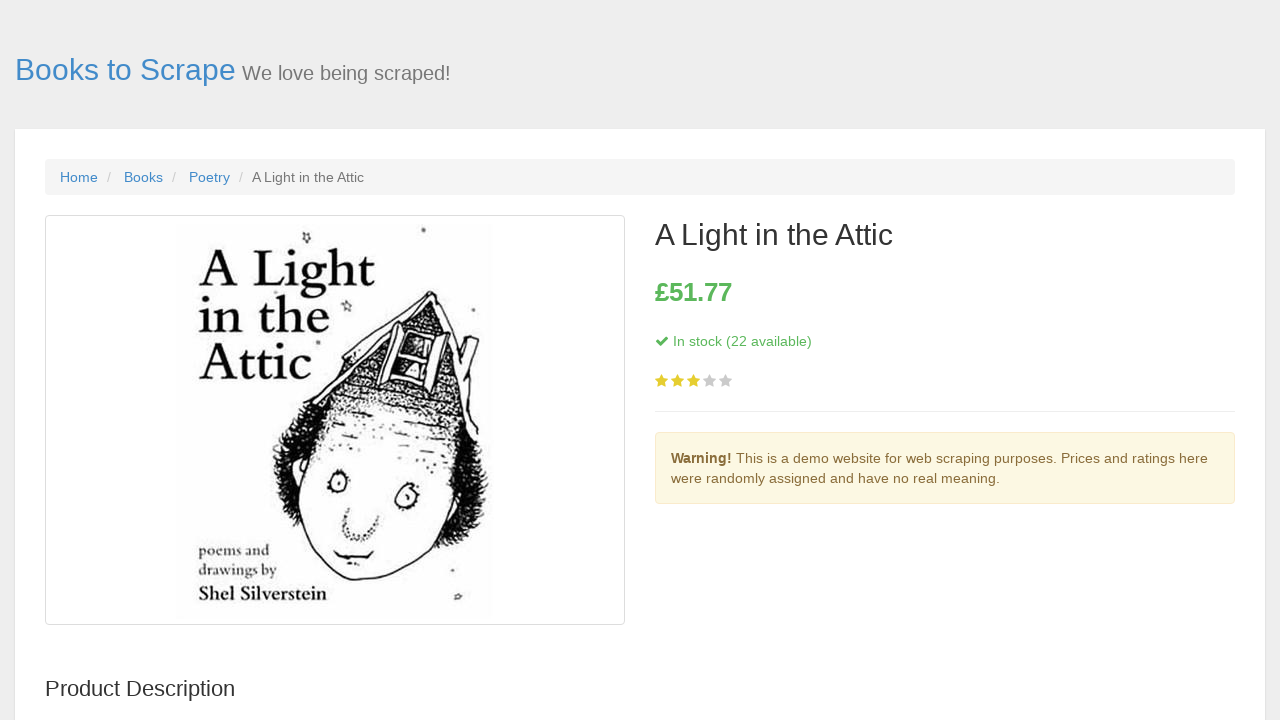

Stock availability element loaded on detail page
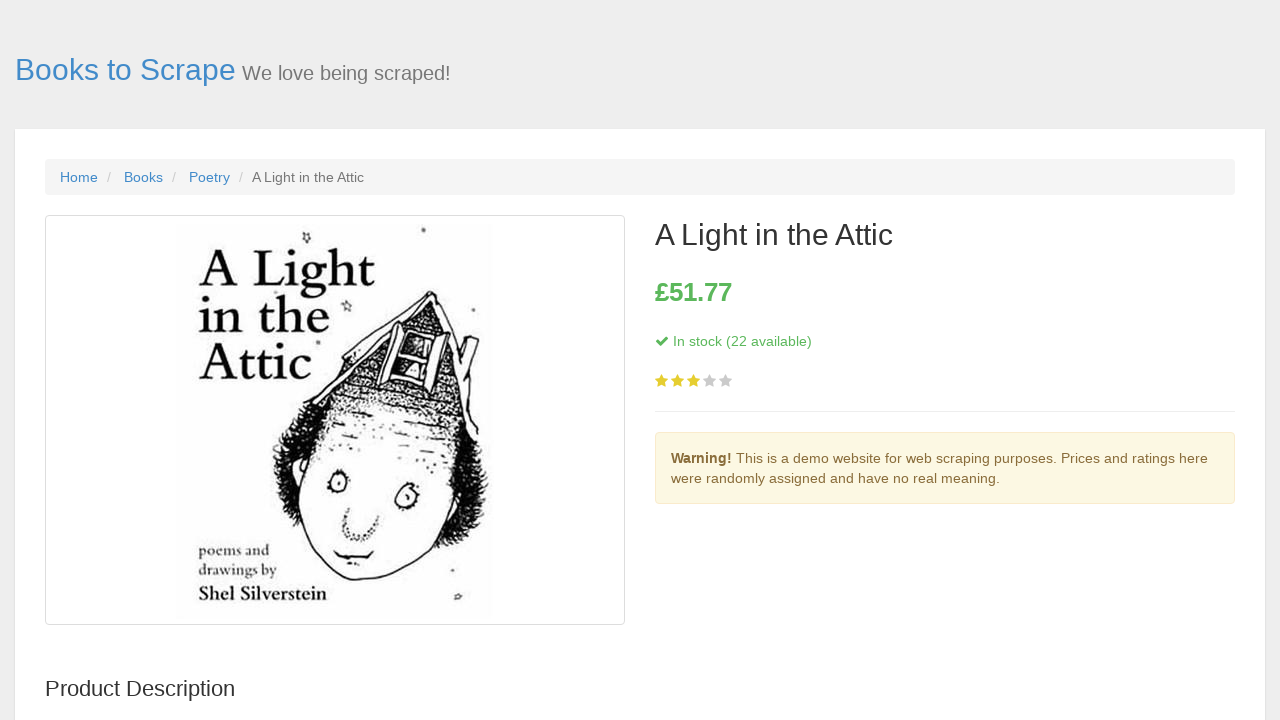

Verified category breadcrumb is present
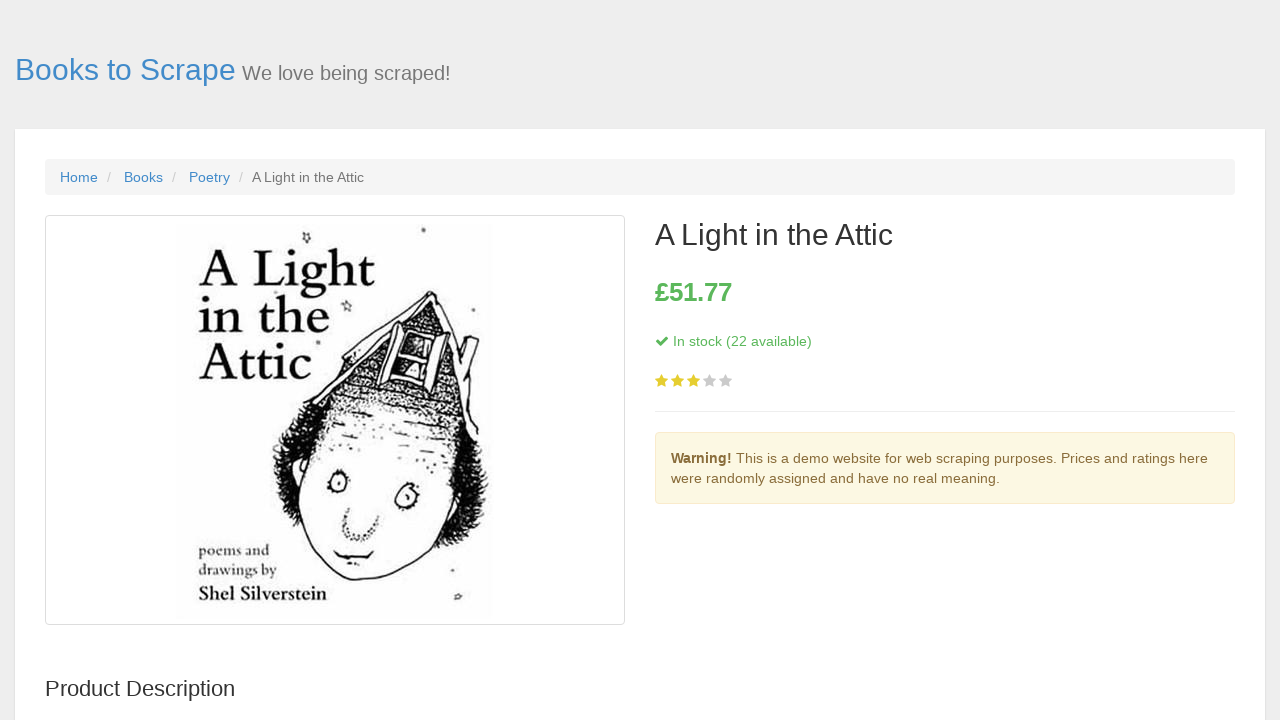

Verified product information table is present
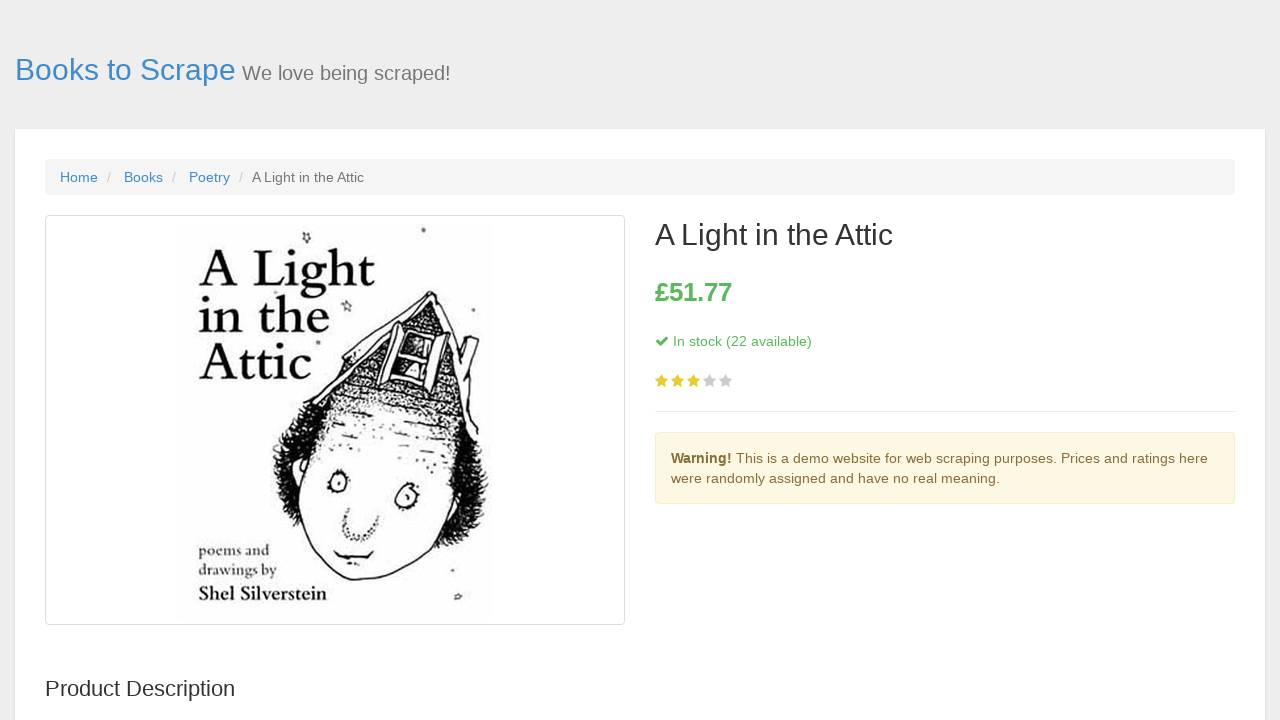

Verified book description is displayed
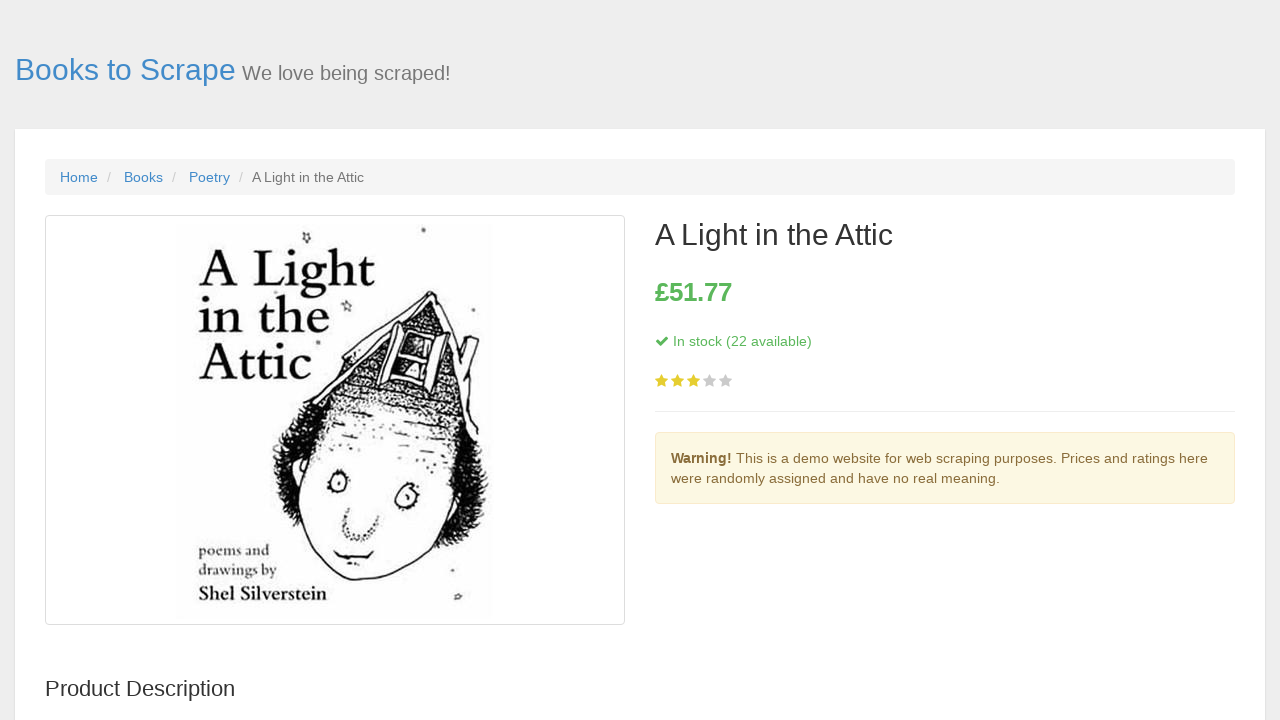

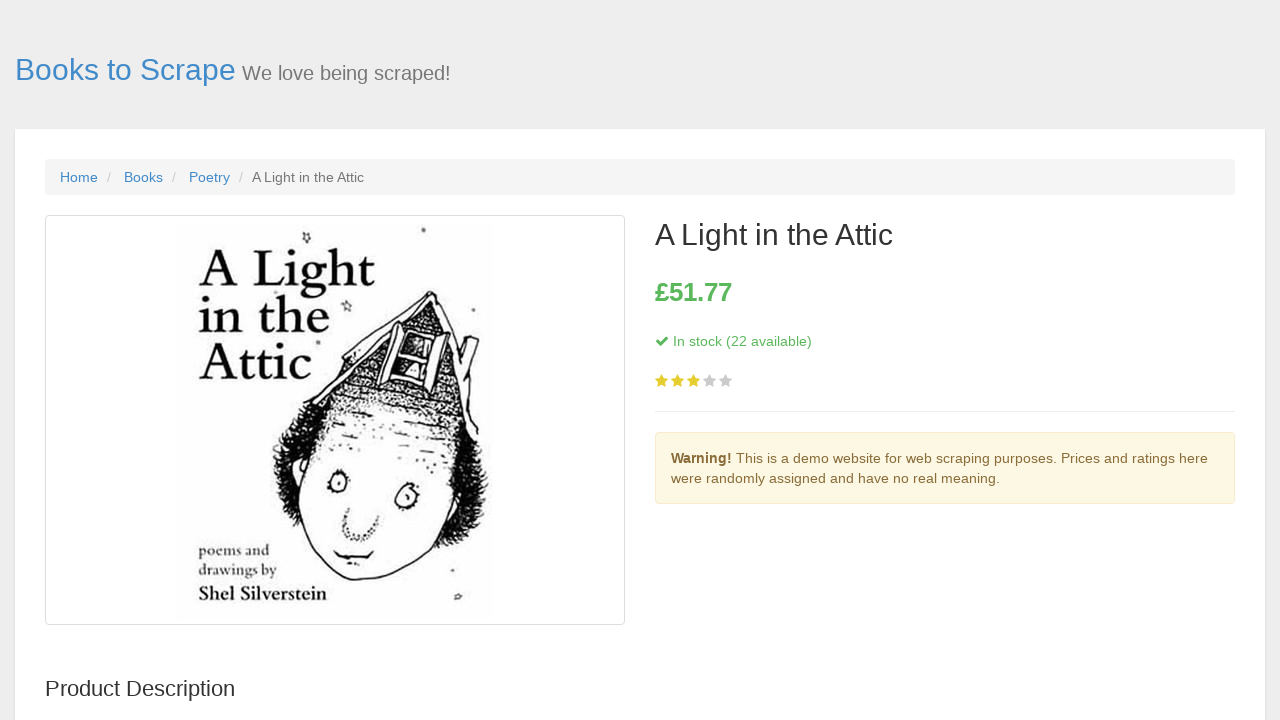